Tests editing a todo item by double-clicking and changing its text

Starting URL: https://demo.playwright.dev/todomvc

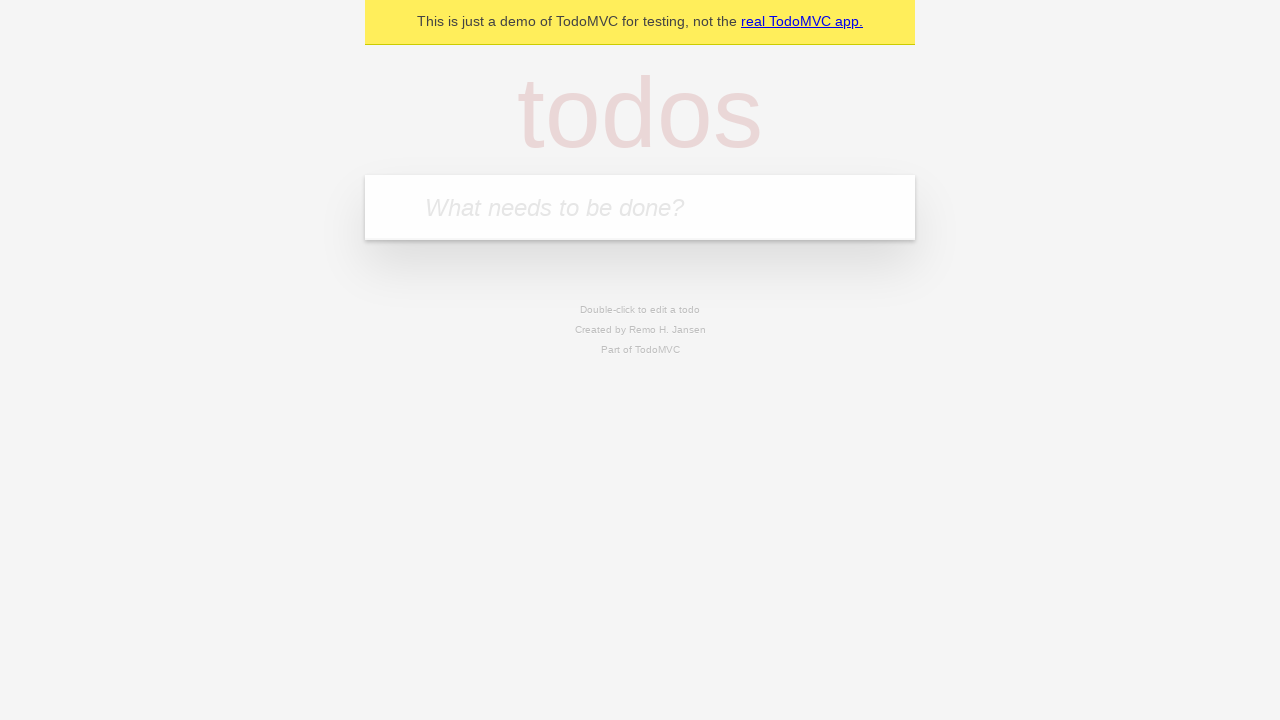

Filled new todo input with 'buy some cheese' on internal:attr=[placeholder="What needs to be done?"i]
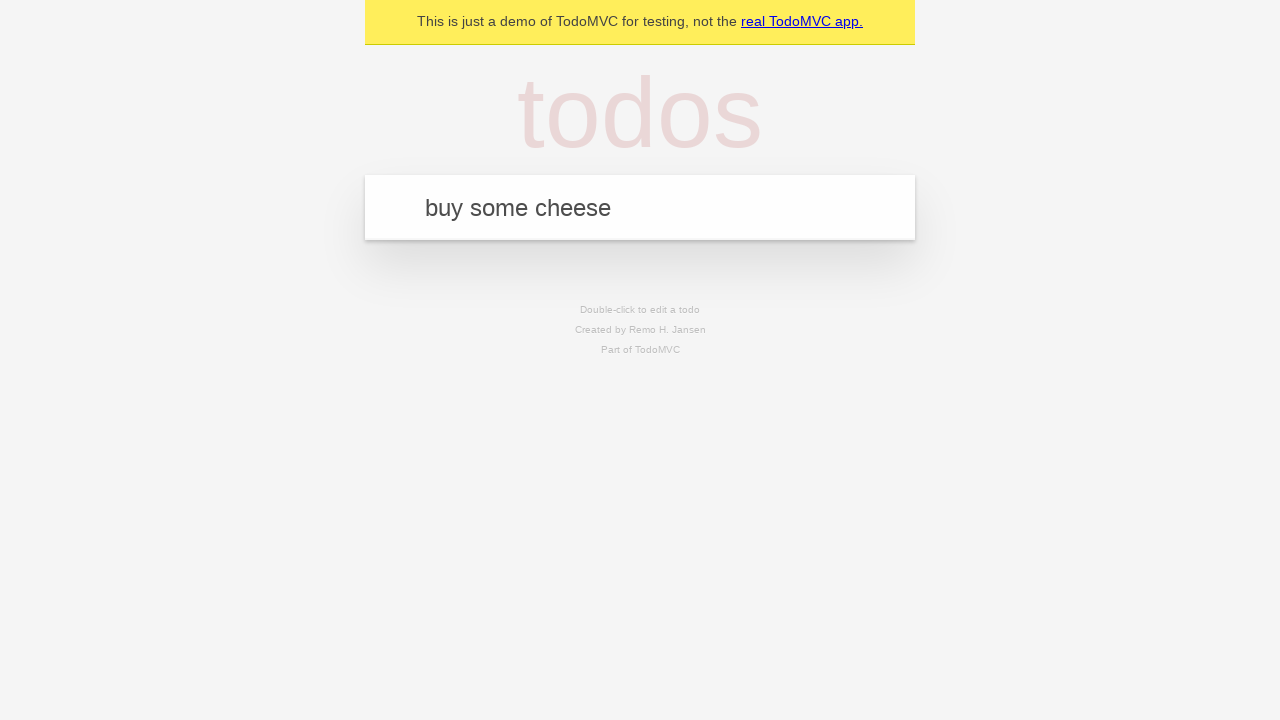

Pressed Enter to create first todo on internal:attr=[placeholder="What needs to be done?"i]
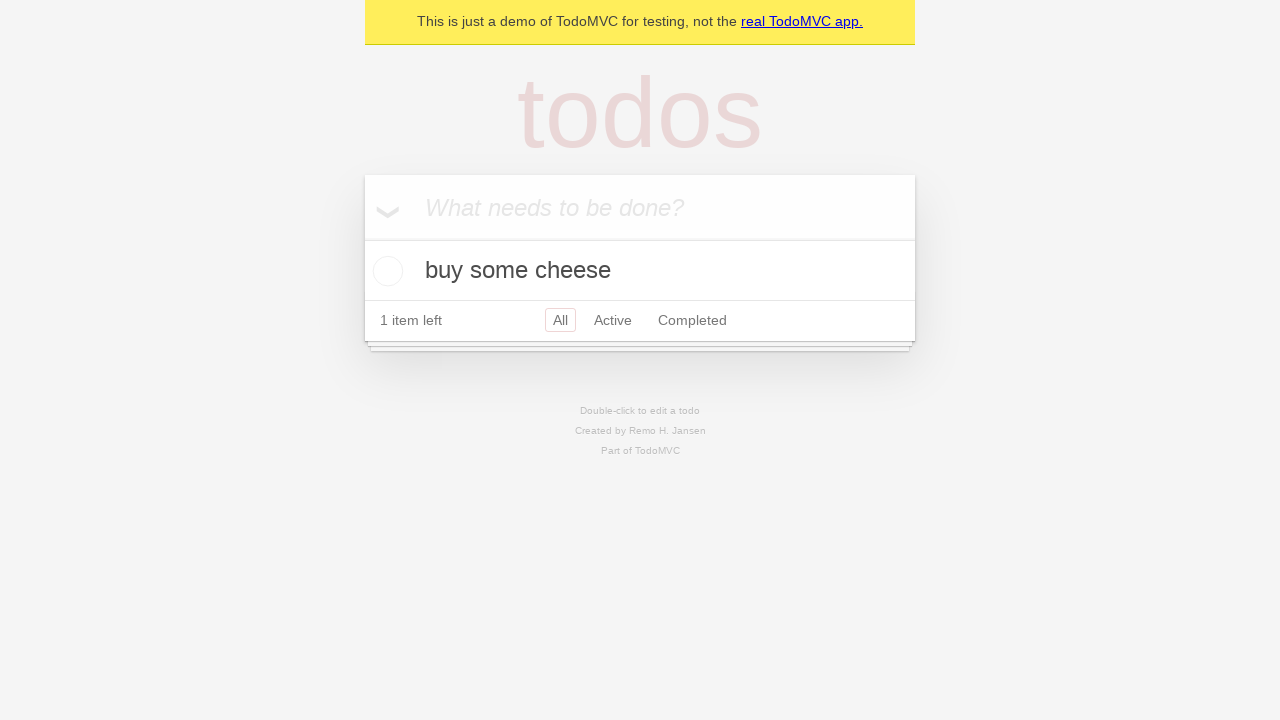

Filled new todo input with 'feed the cat' on internal:attr=[placeholder="What needs to be done?"i]
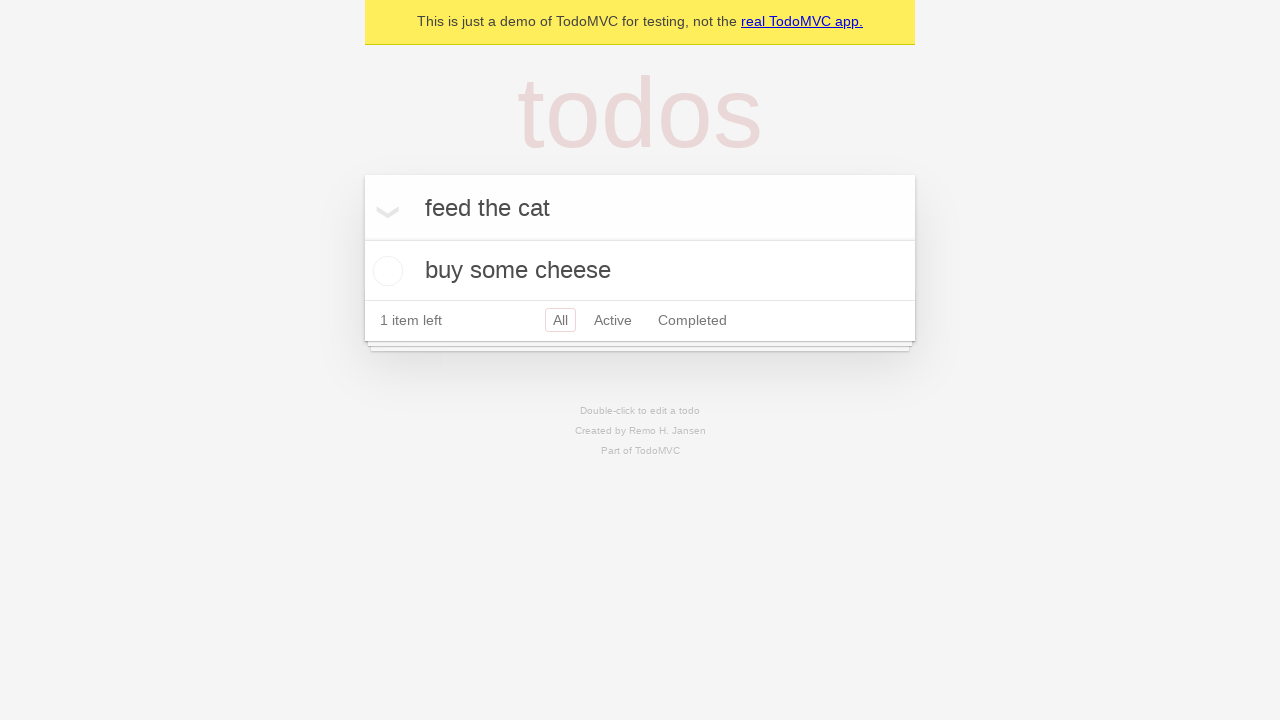

Pressed Enter to create second todo on internal:attr=[placeholder="What needs to be done?"i]
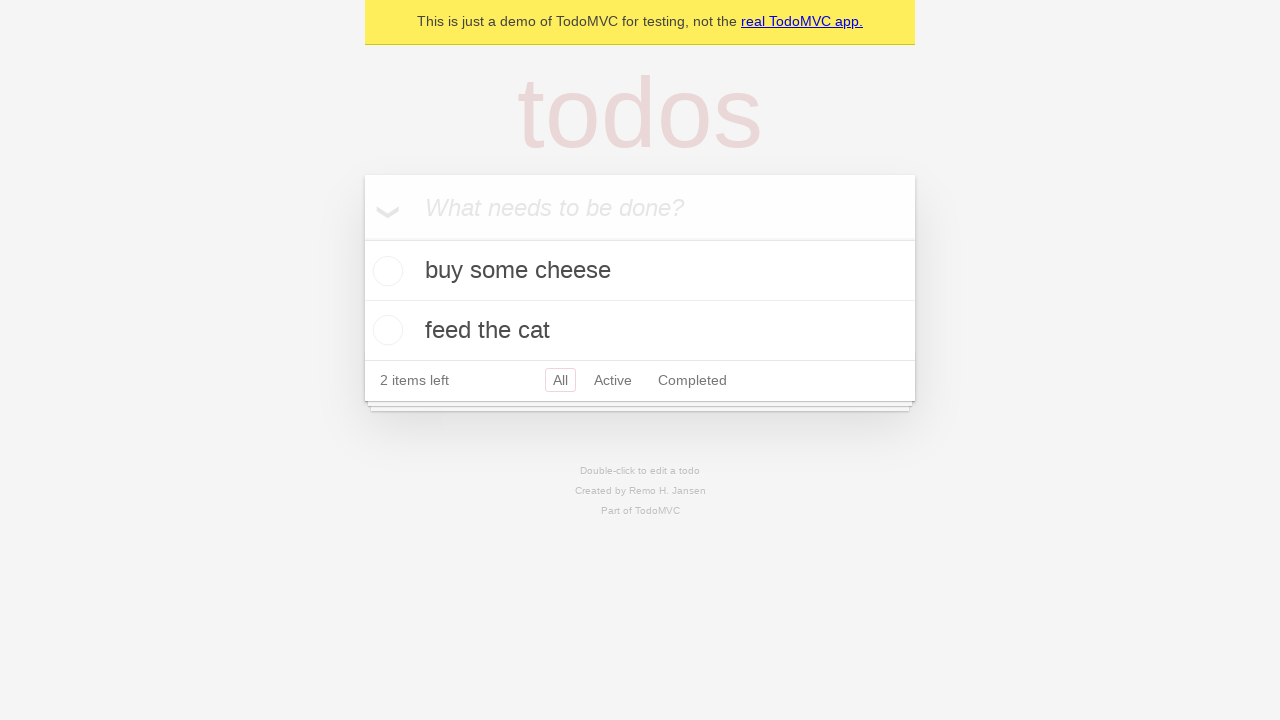

Filled new todo input with 'book a doctors appointment' on internal:attr=[placeholder="What needs to be done?"i]
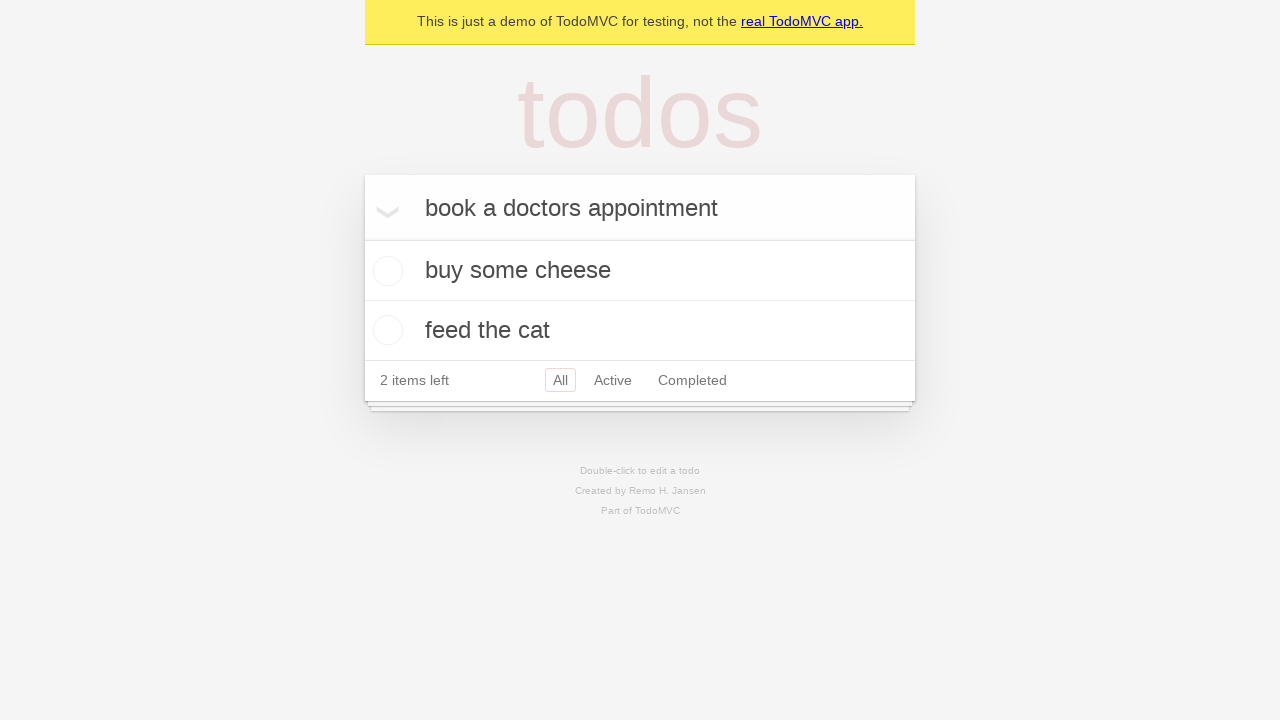

Pressed Enter to create third todo on internal:attr=[placeholder="What needs to be done?"i]
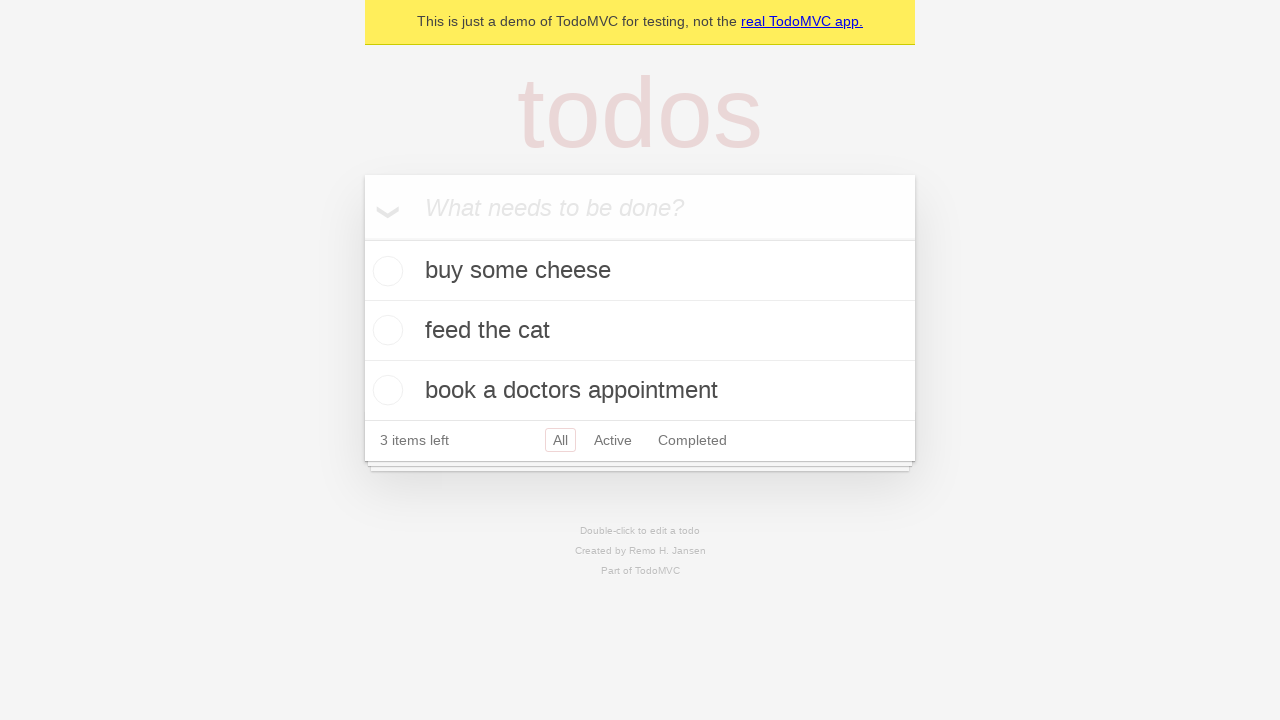

Double-clicked second todo item to enter edit mode at (640, 331) on internal:testid=[data-testid="todo-item"s] >> nth=1
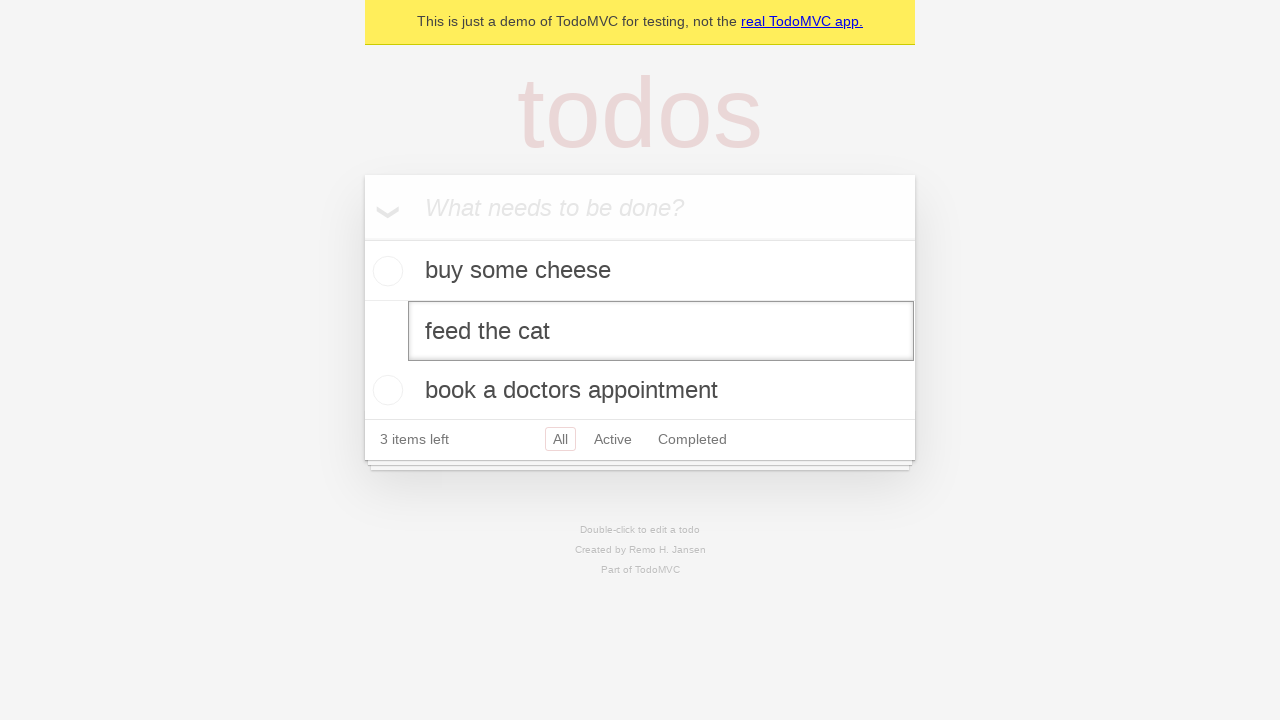

Filled edit textbox with 'buy some sausages' on internal:testid=[data-testid="todo-item"s] >> nth=1 >> internal:role=textbox[nam
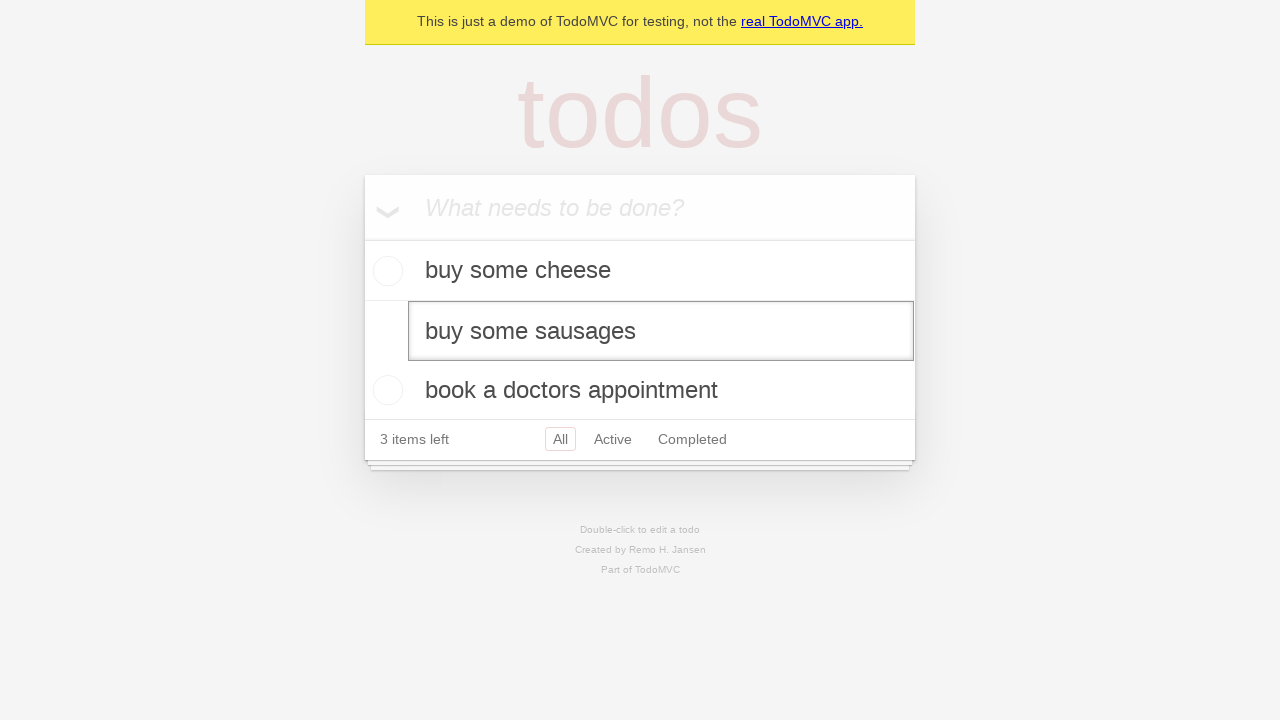

Pressed Enter to confirm edited todo text on internal:testid=[data-testid="todo-item"s] >> nth=1 >> internal:role=textbox[nam
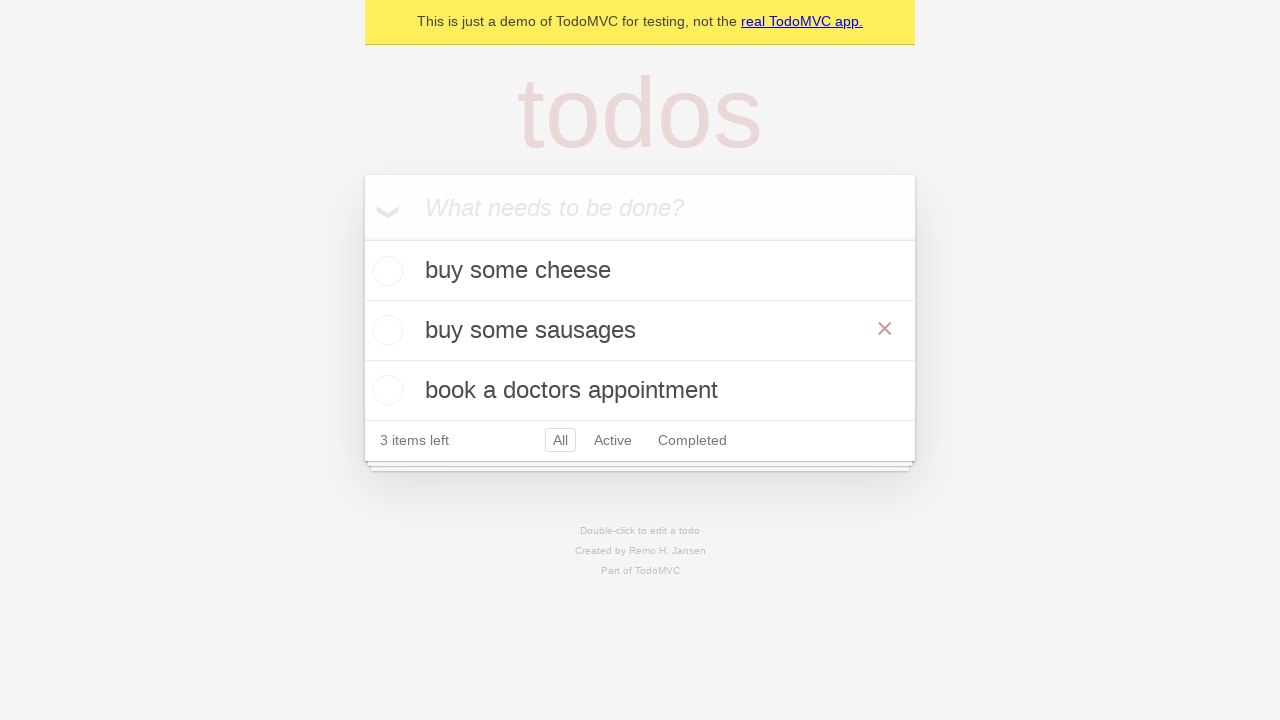

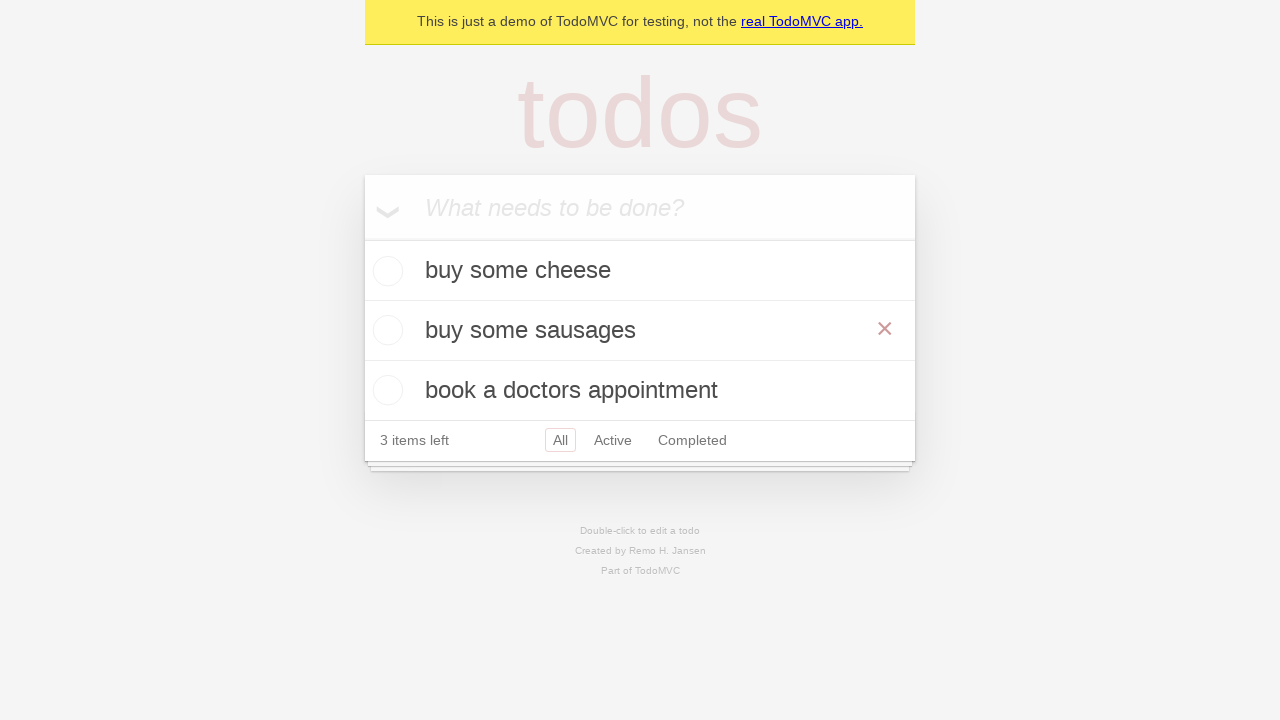